Tests the state of various form elements on a practice automation form, checking if elements are enabled, editable, checked, visible, or hidden.

Starting URL: https://demoqa.com/automation-practice-form

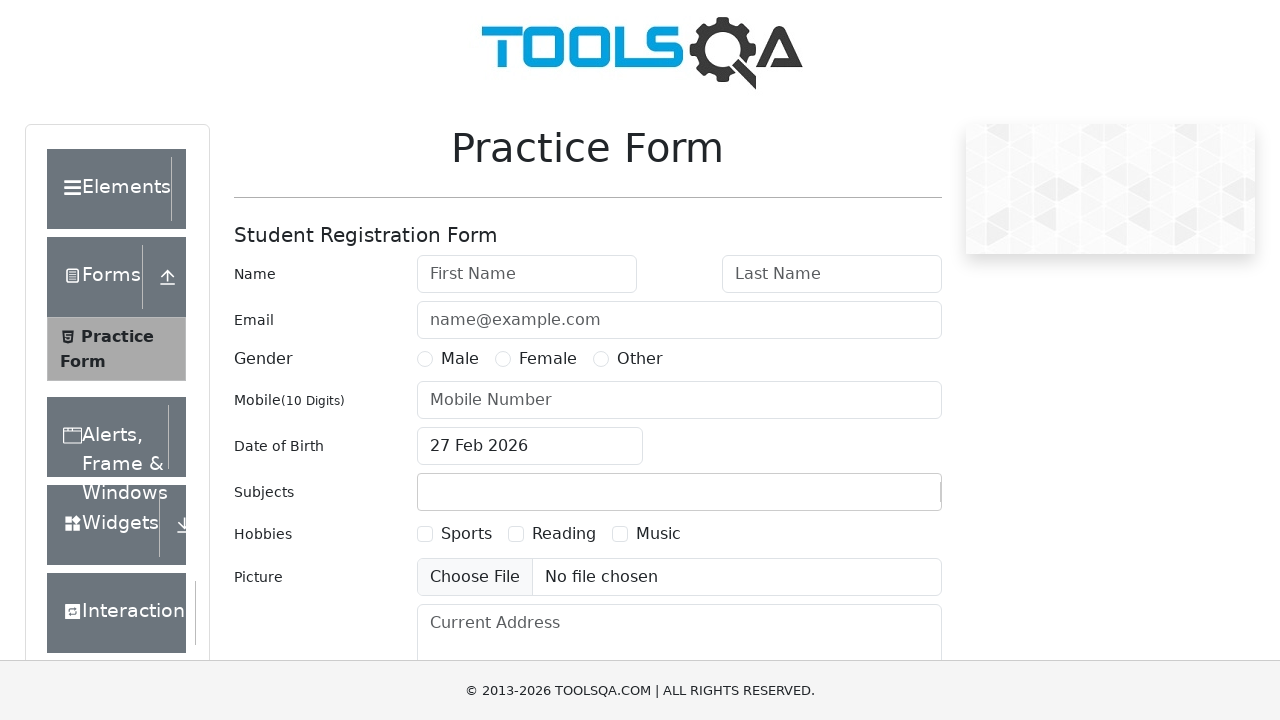

Navigated to practice automation form
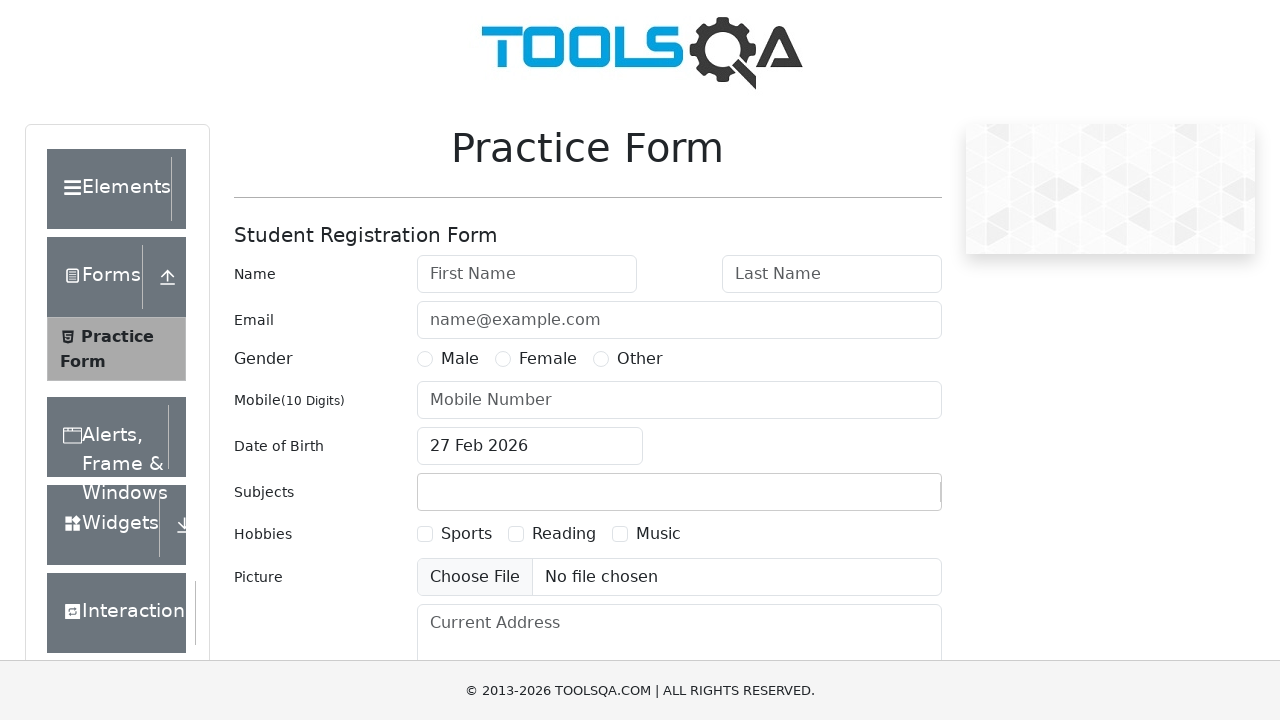

Located first name input element
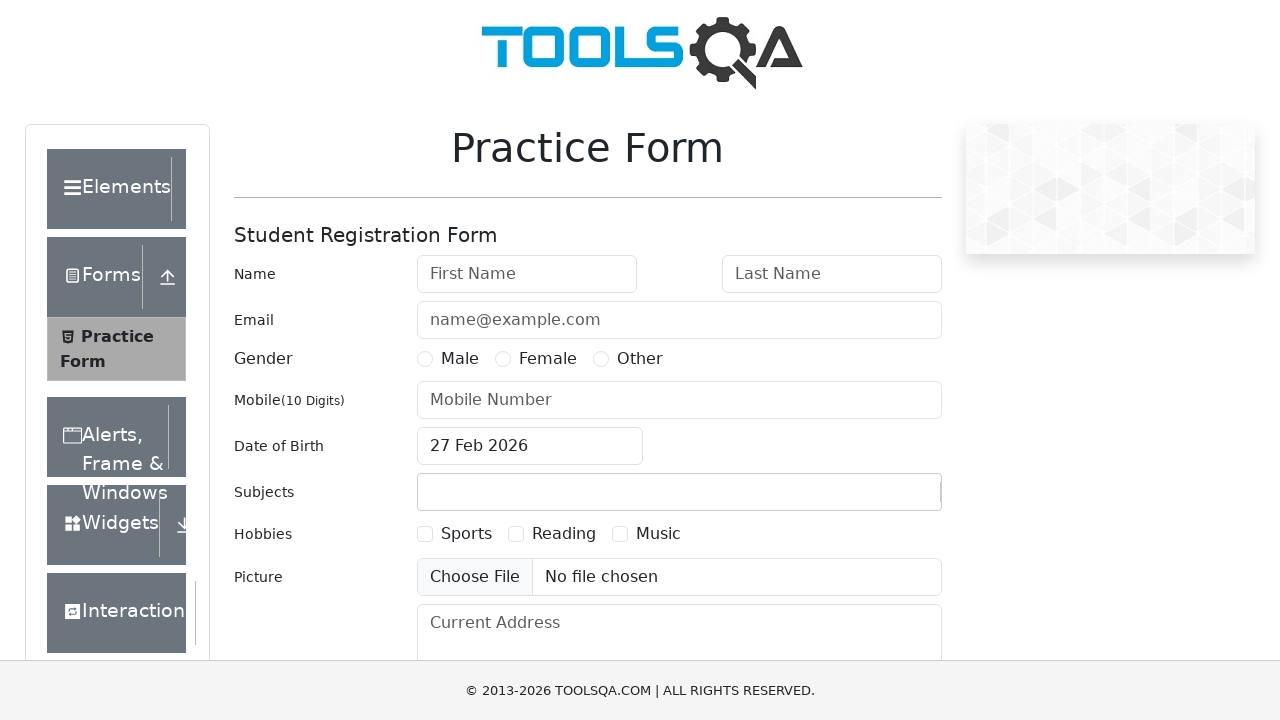

Located sports checkbox element
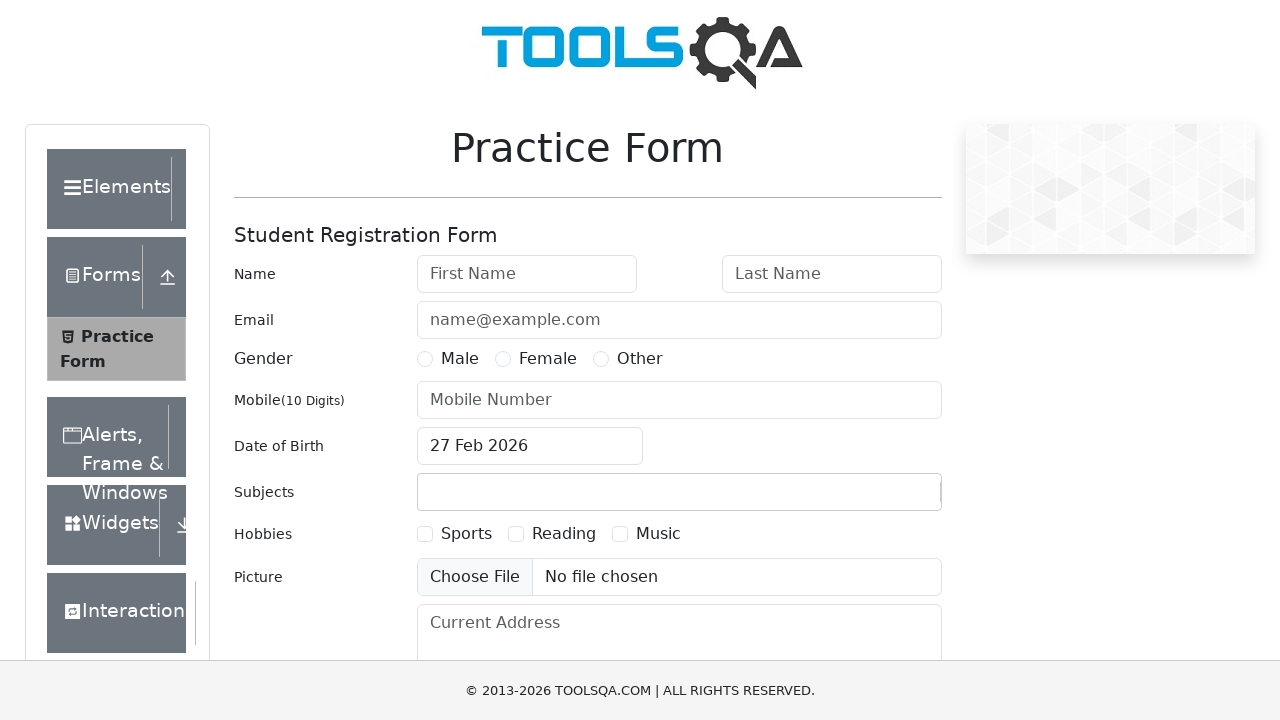

Located submit button element
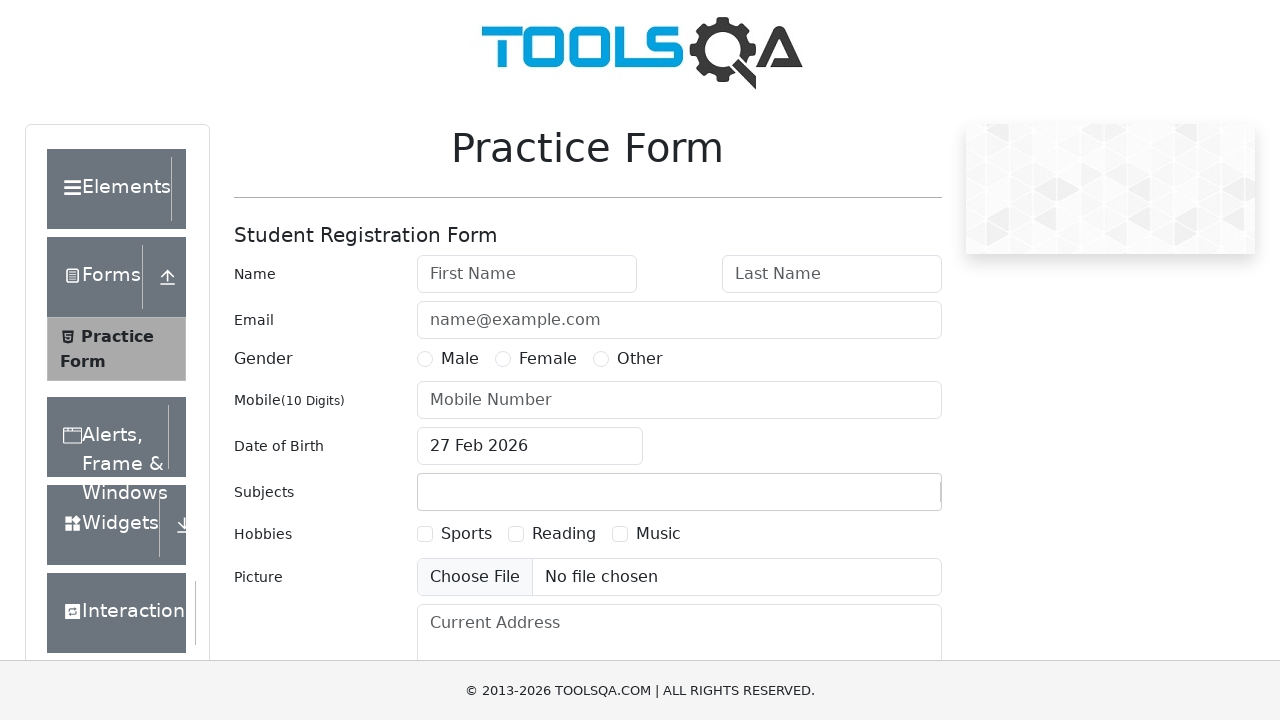

Checked if first name field is disabled
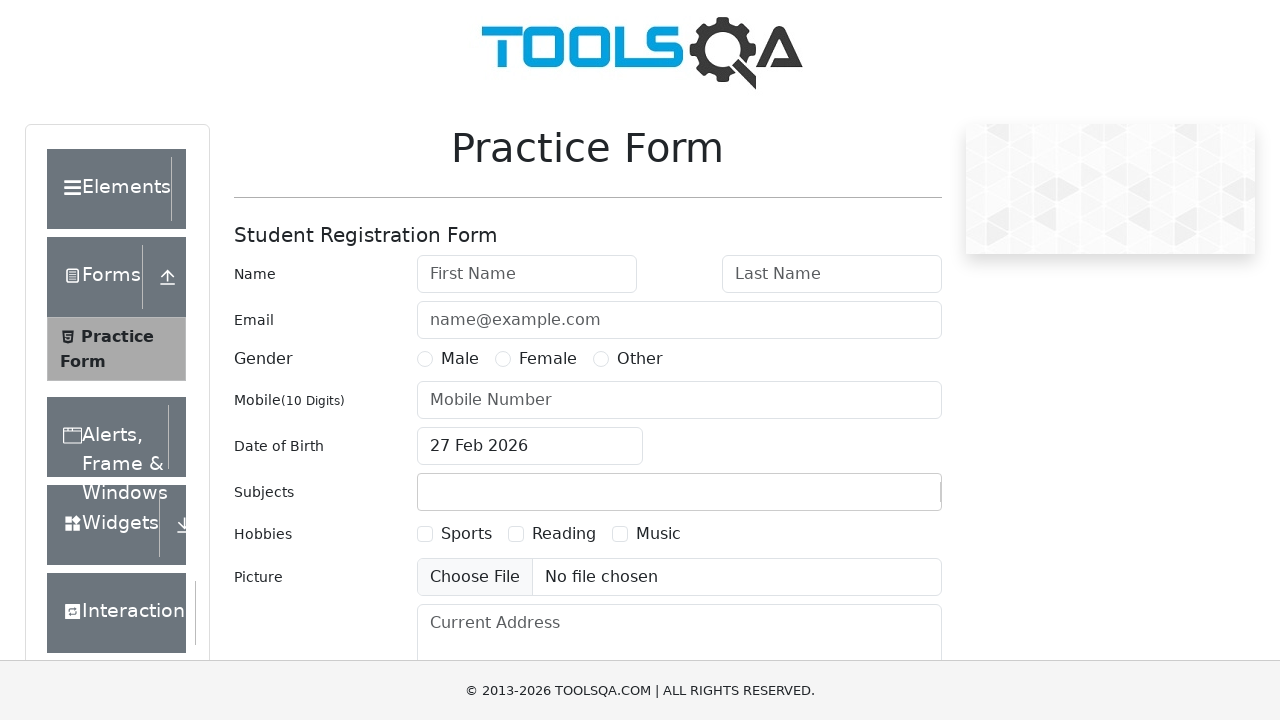

Checked if first name field is enabled
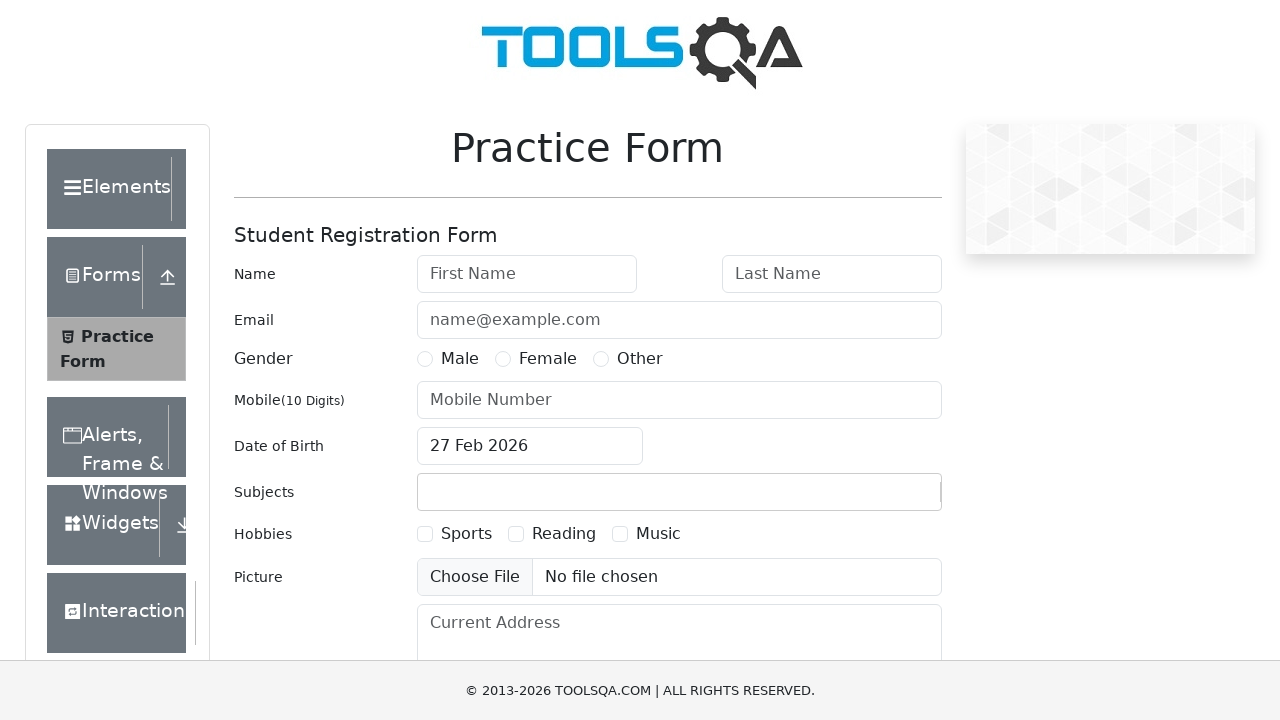

Checked if first name field is editable
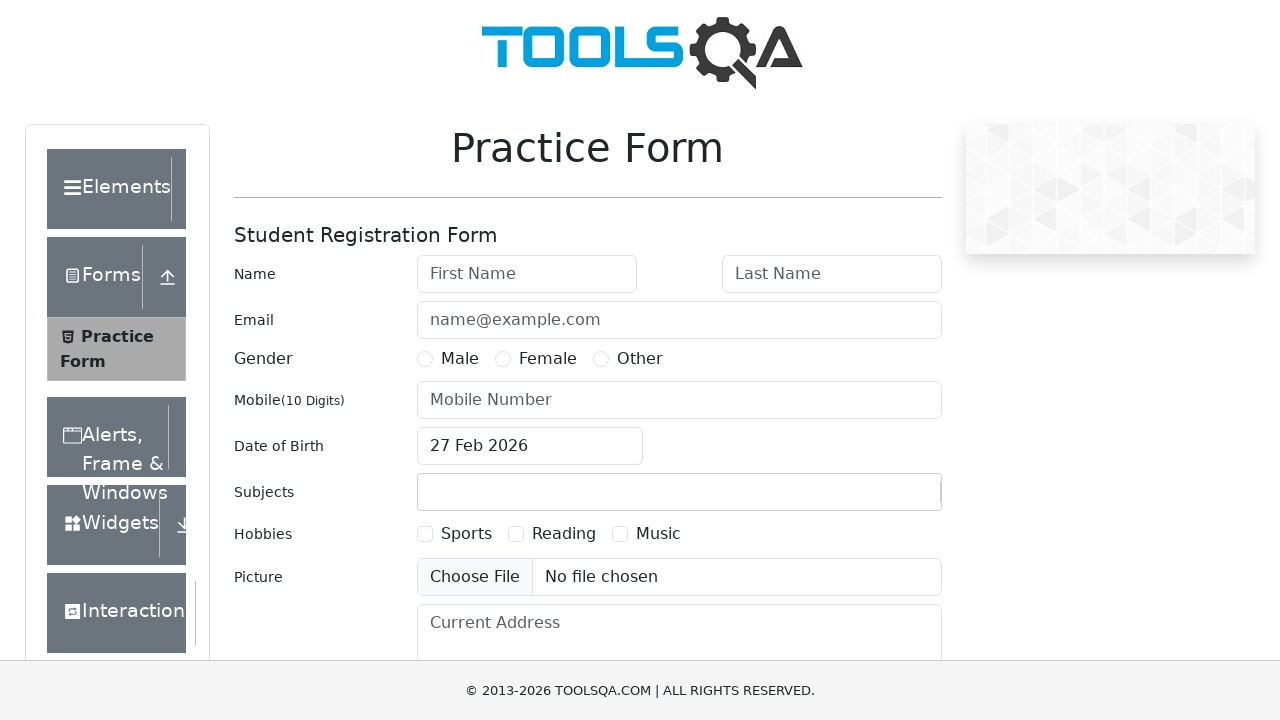

Checked if sports checkbox is checked
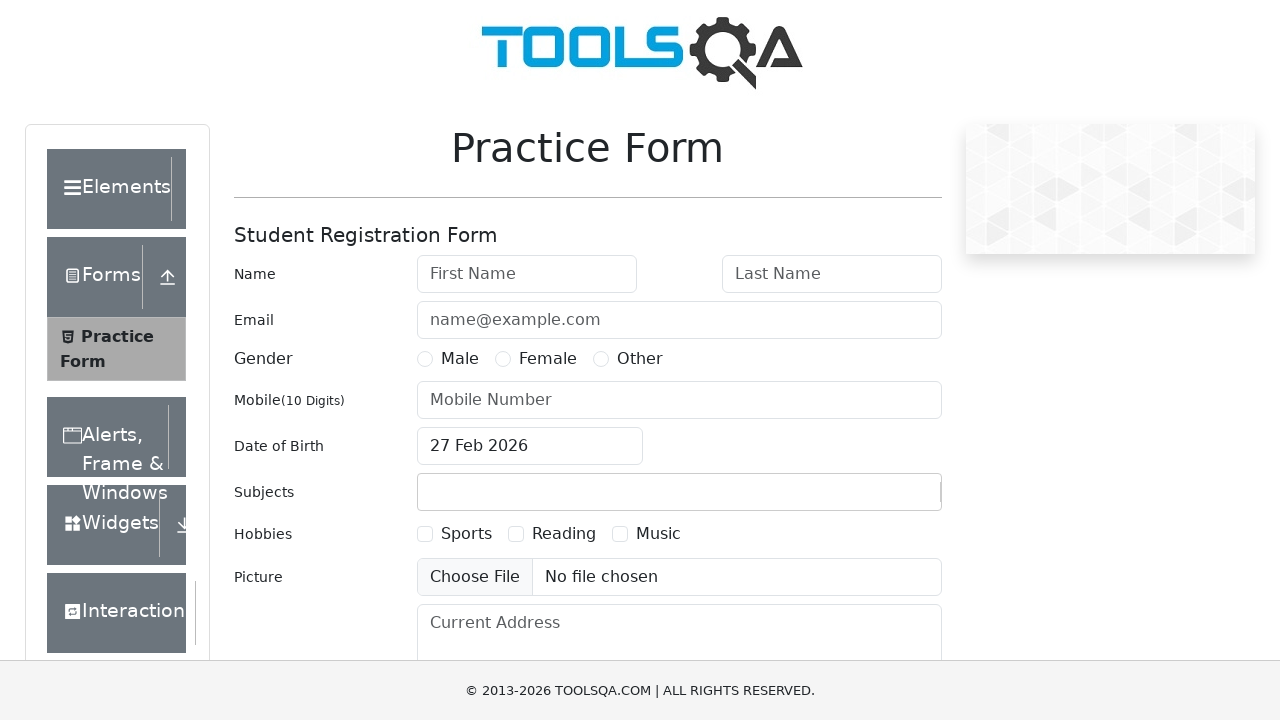

Checked if sports checkbox is visible
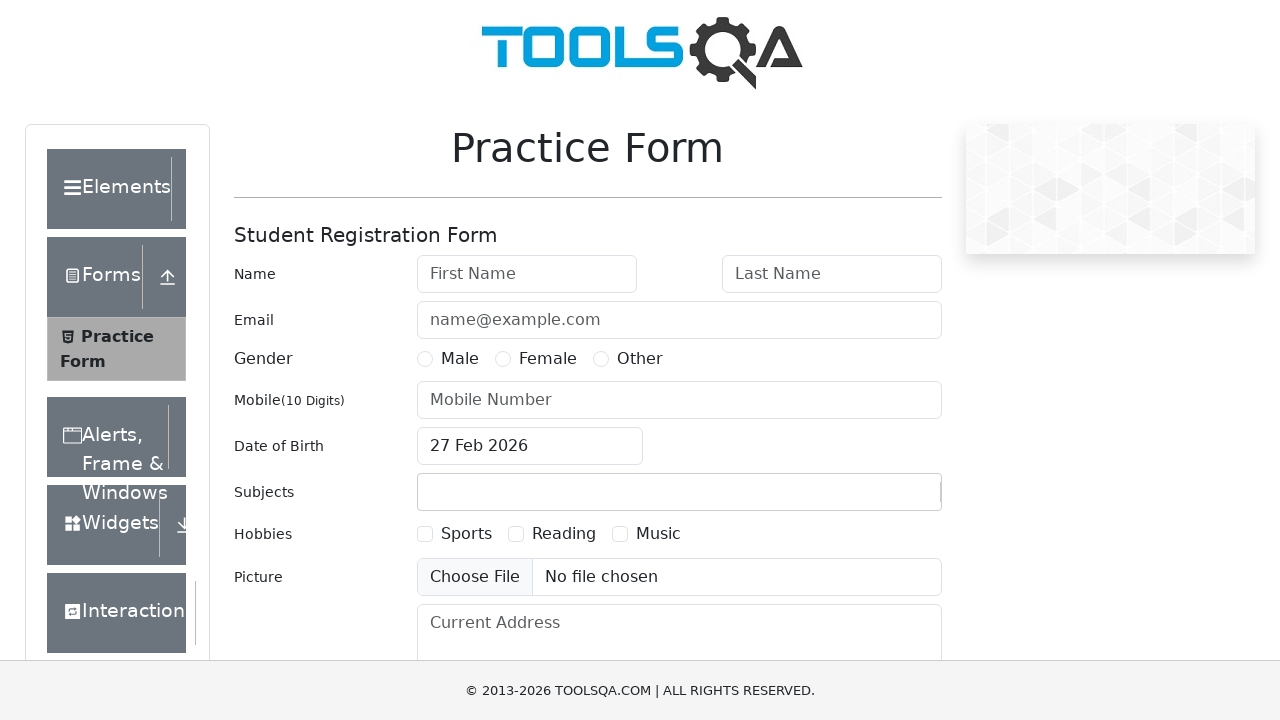

Checked if submit button is hidden
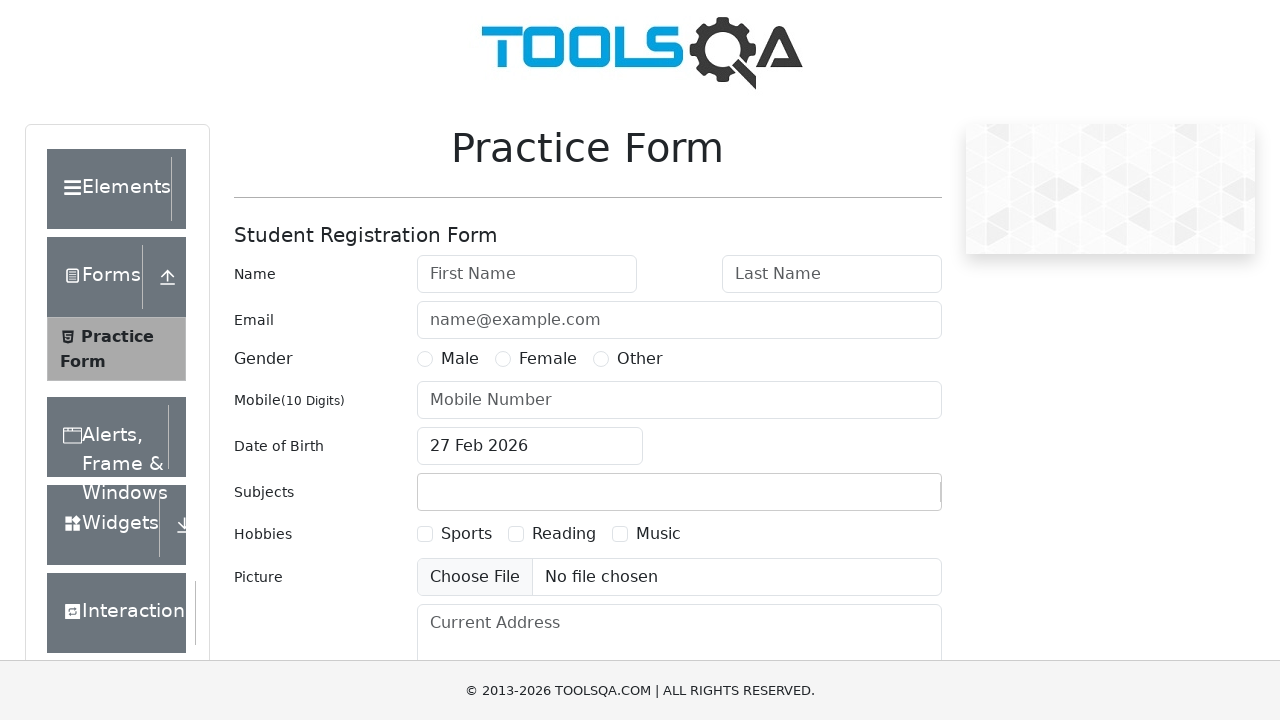

Checked if submit button is visible
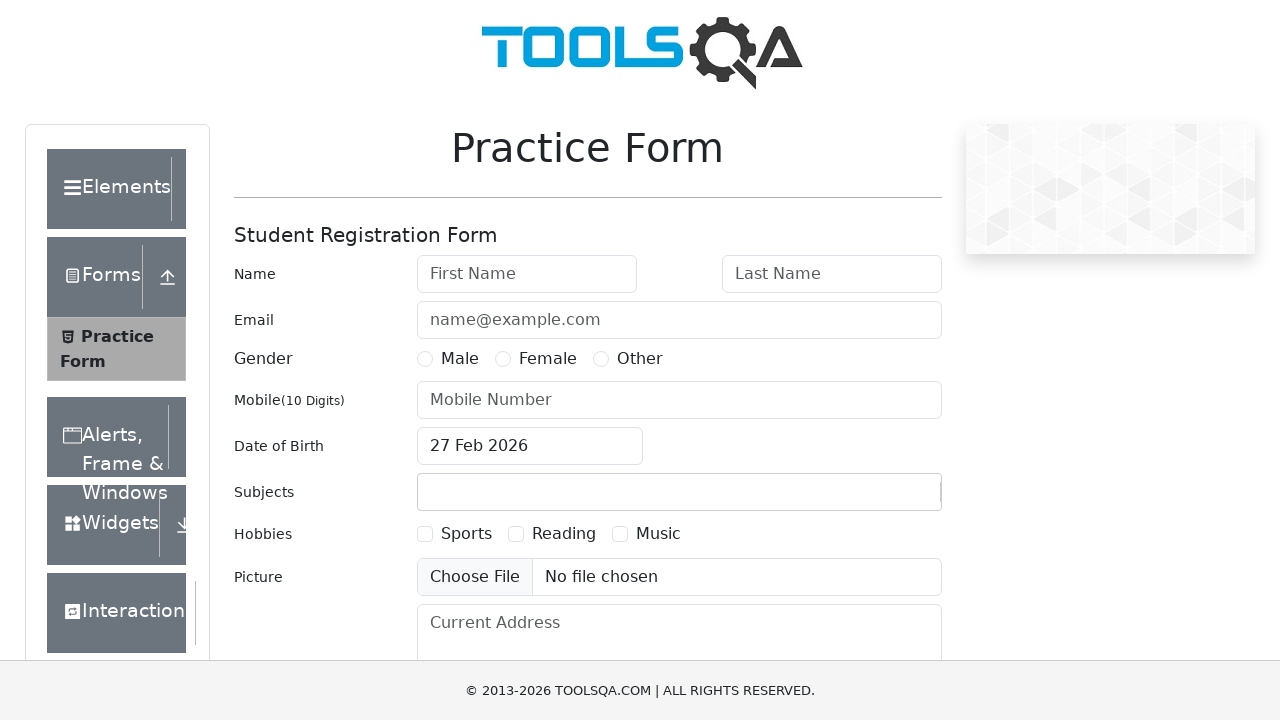

Verified first name field is enabled
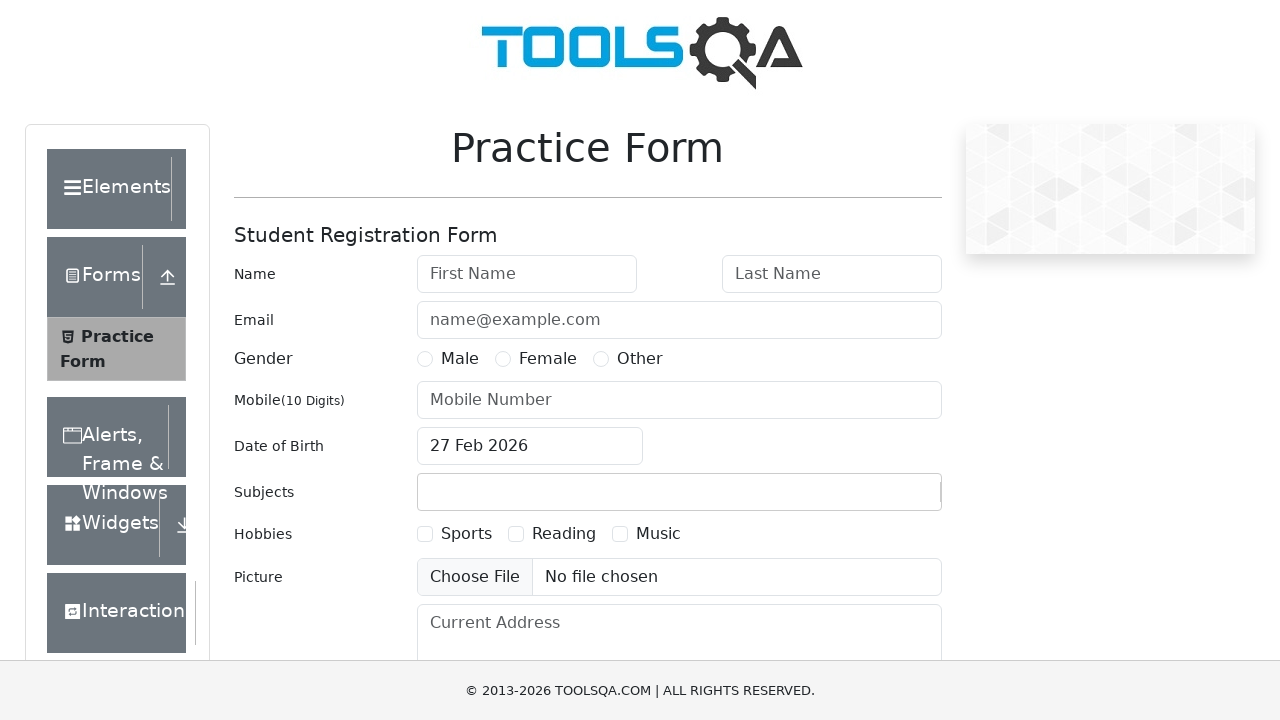

Verified first name field is editable
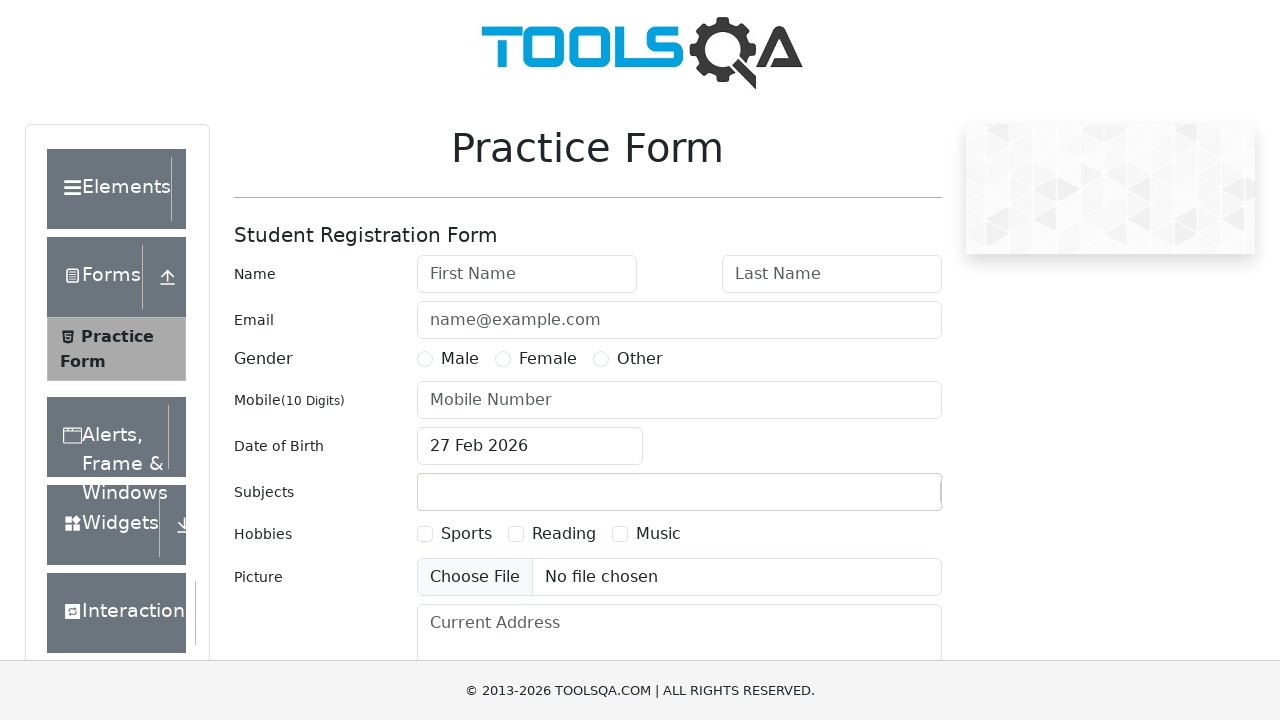

Verified submit button is visible
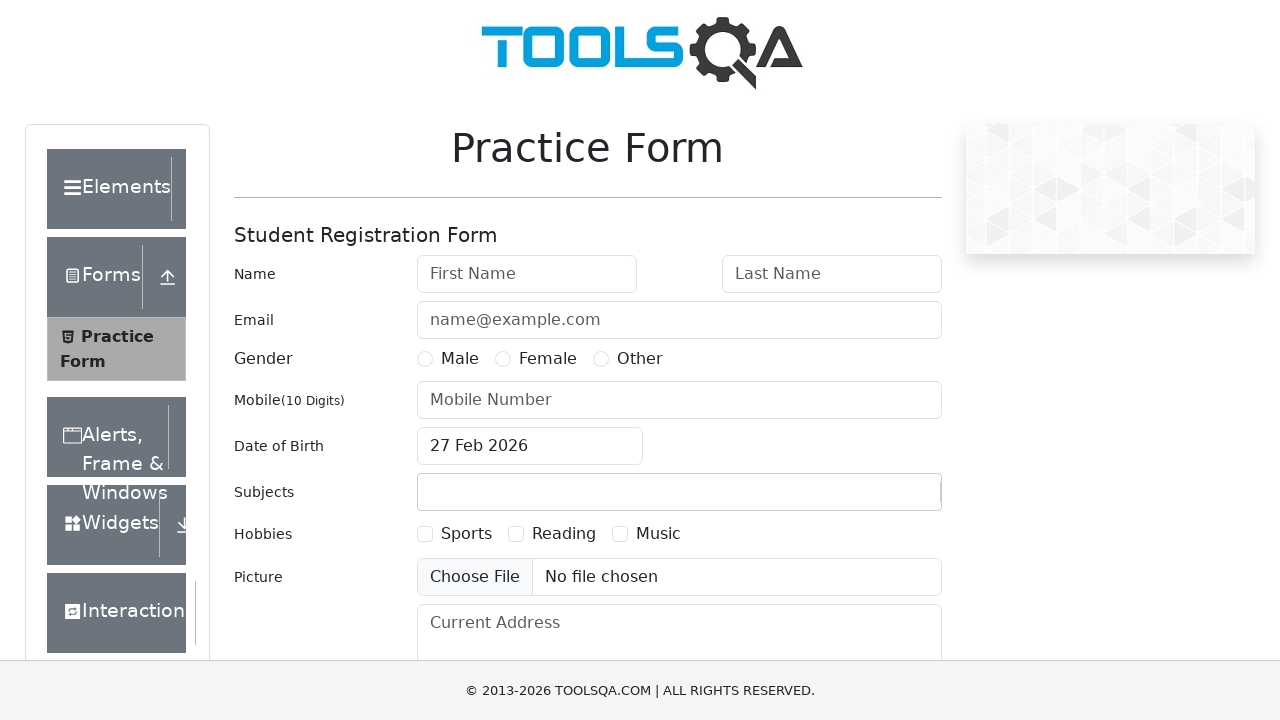

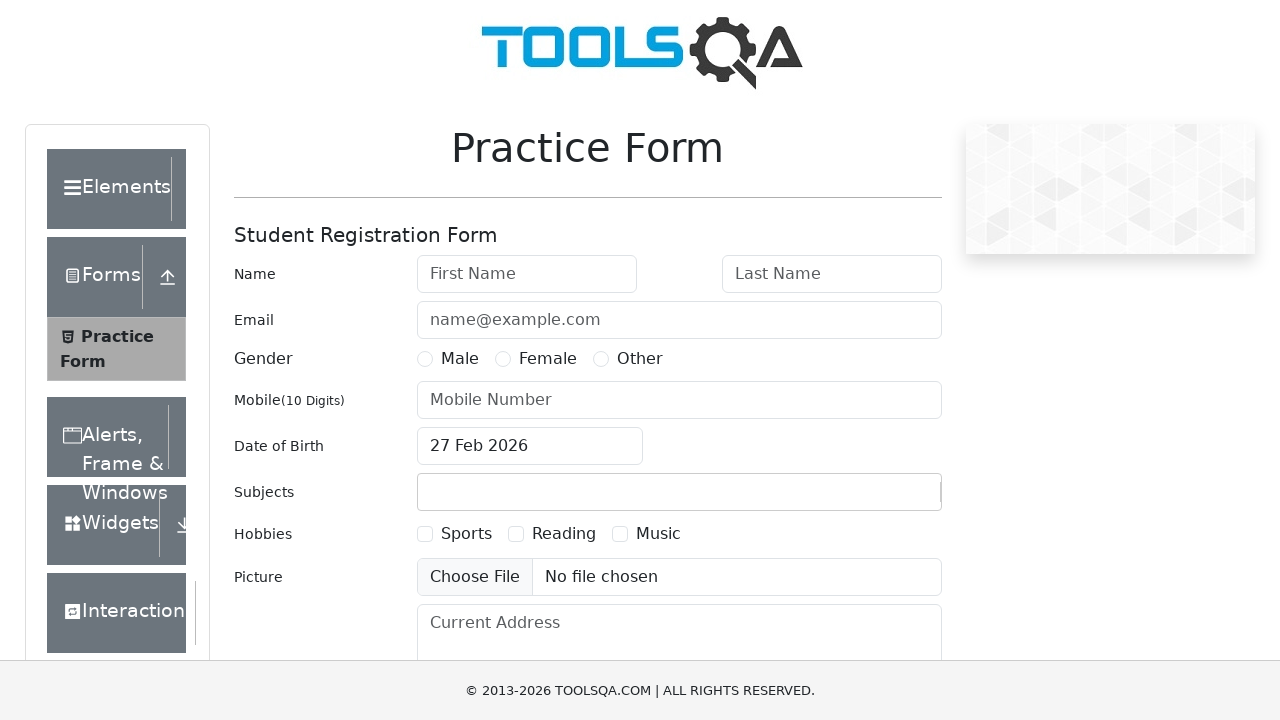